Tests XPath traversal by locating elements using sibling and parent relationships and extracting their text content

Starting URL: https://rahulshettyacademy.com/AutomationPractice

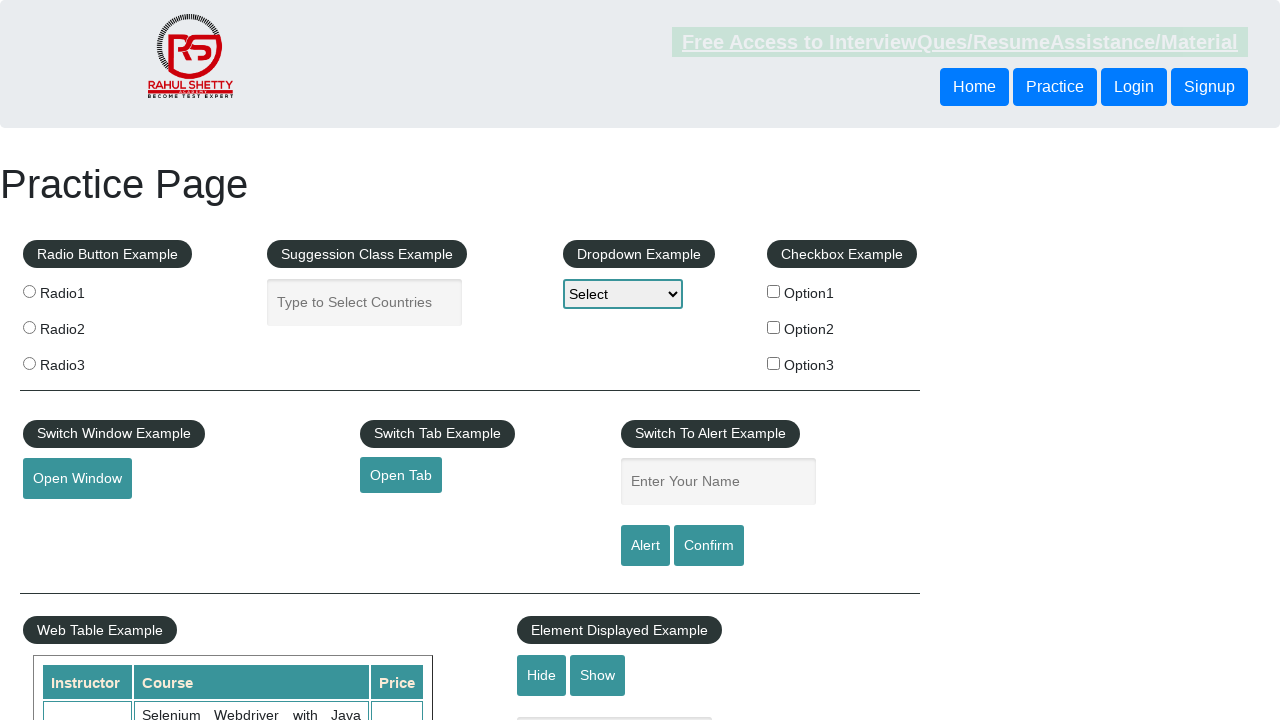

Navigated to https://rahulshettyacademy.com/AutomationPractice
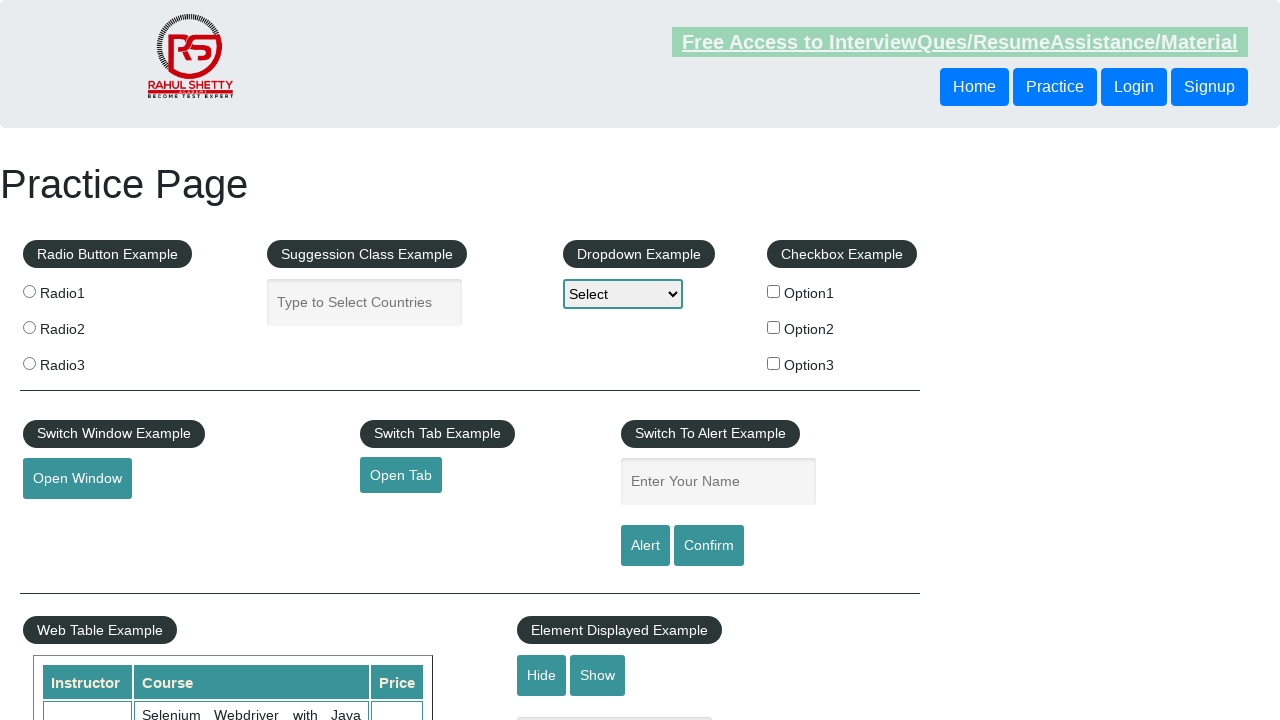

Located and extracted text from sibling element using XPath traversal
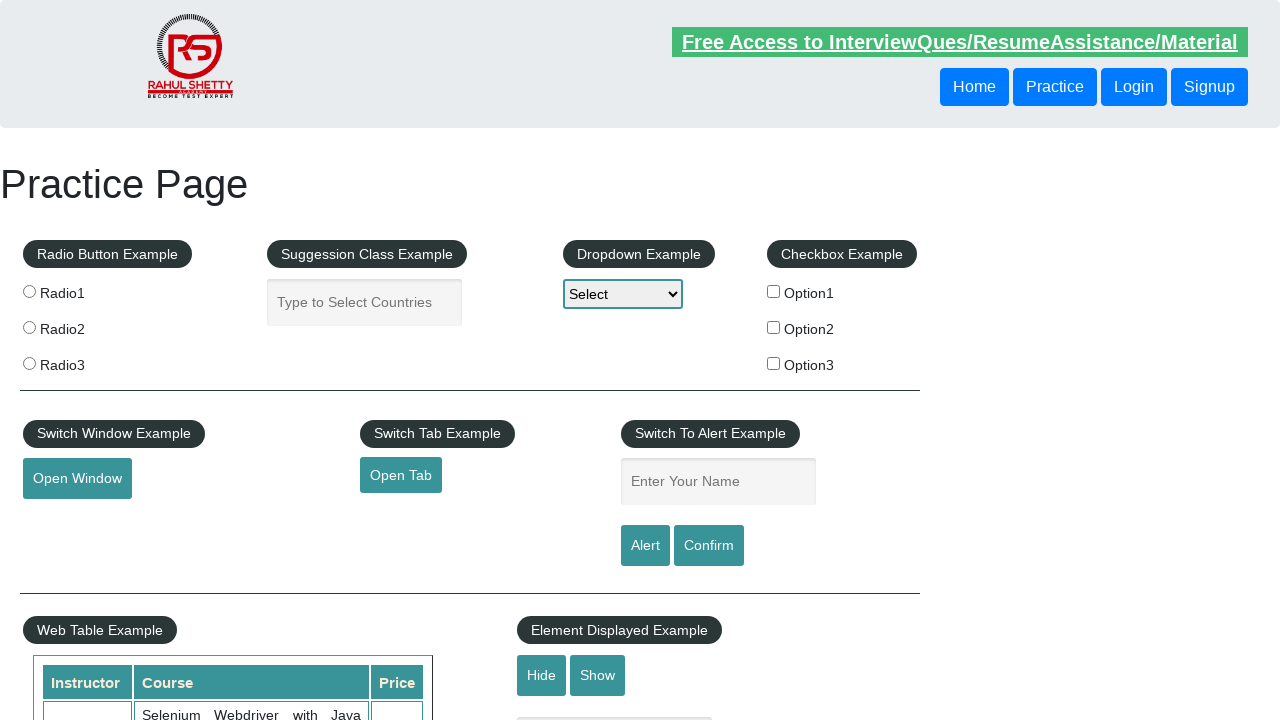

Located and extracted text from parent element using XPath traversal
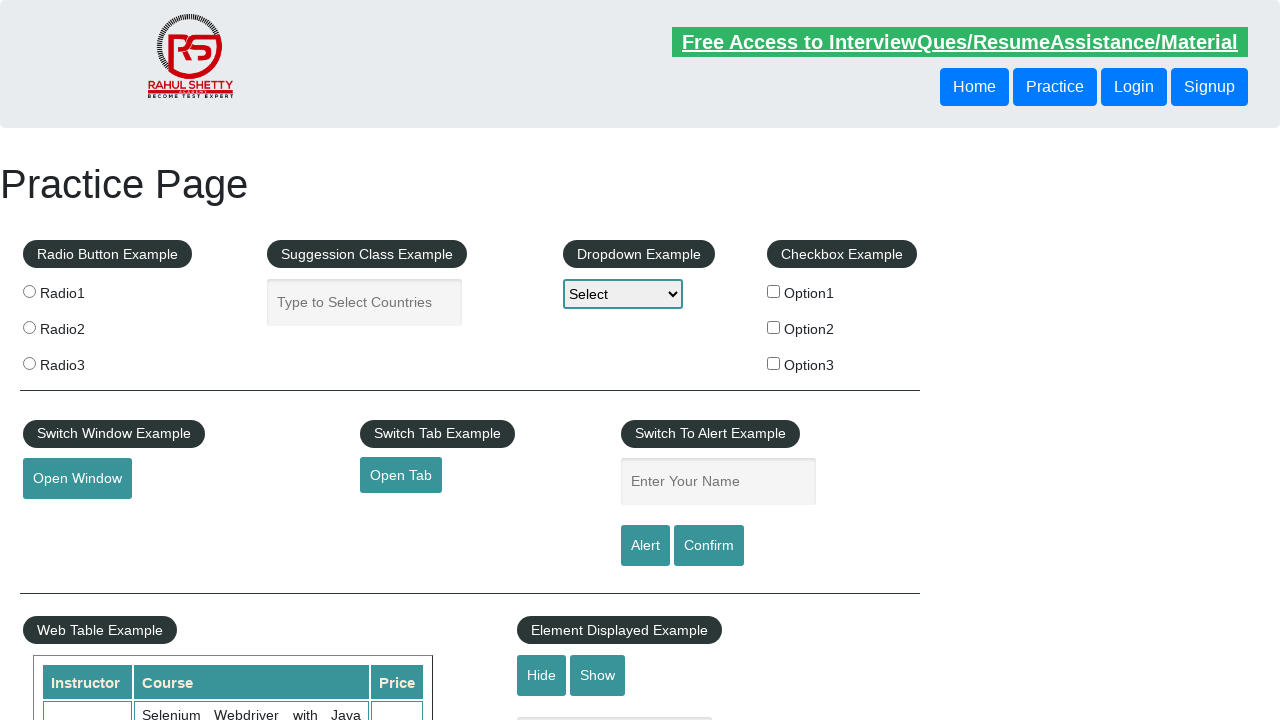

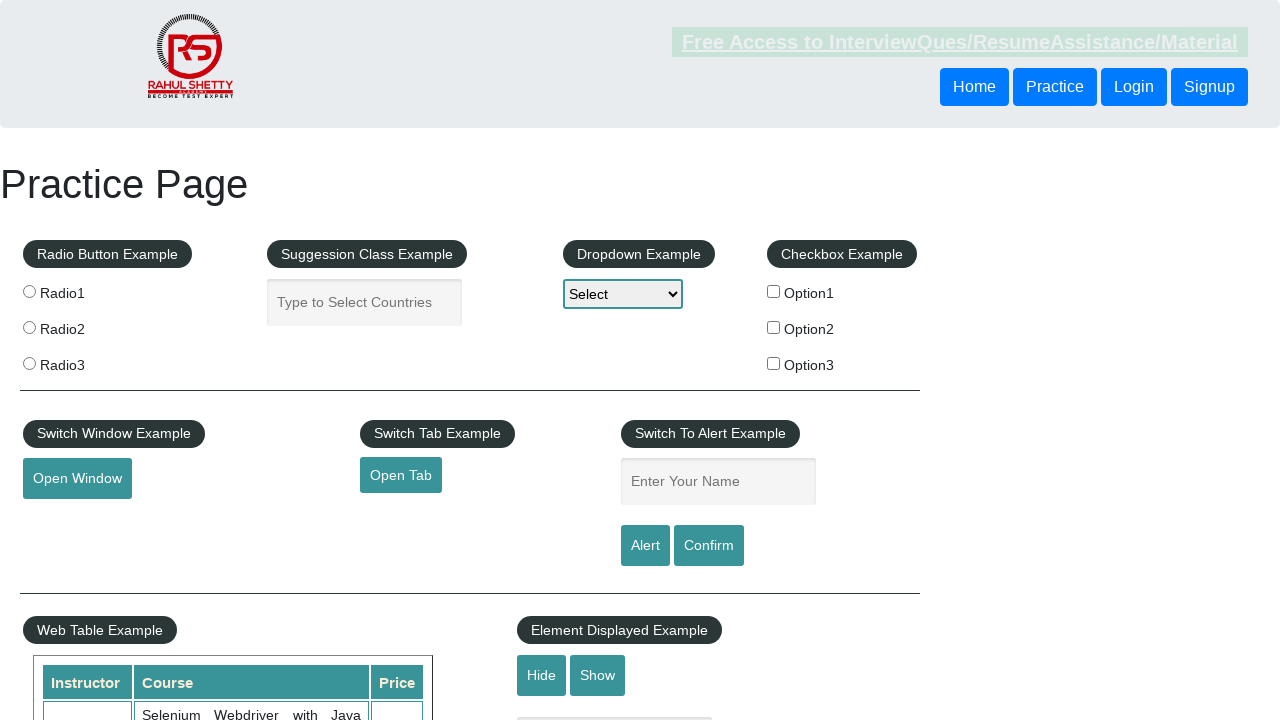